Tests mouse interactions on the DemoQA buttons page by performing a double-click on one button and a right-click (context click) on another button

Starting URL: https://demoqa.com/buttons

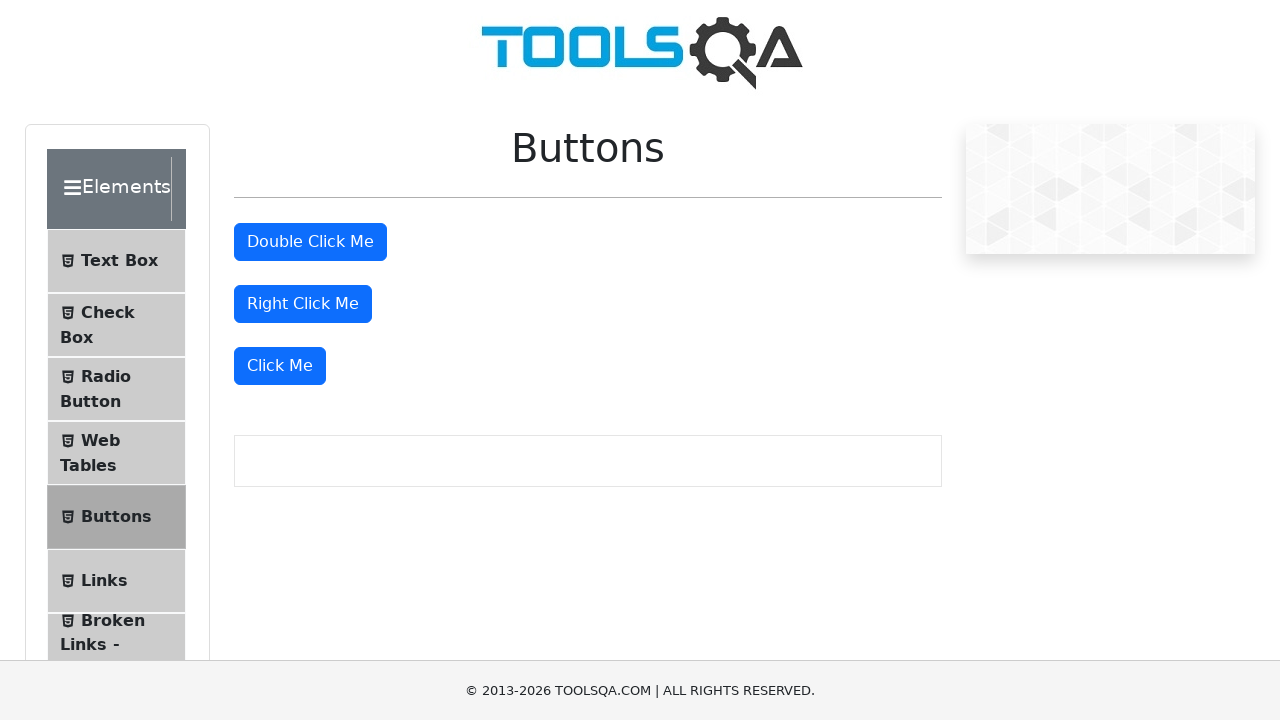

Waited for double-click button to load on DemoQA buttons page
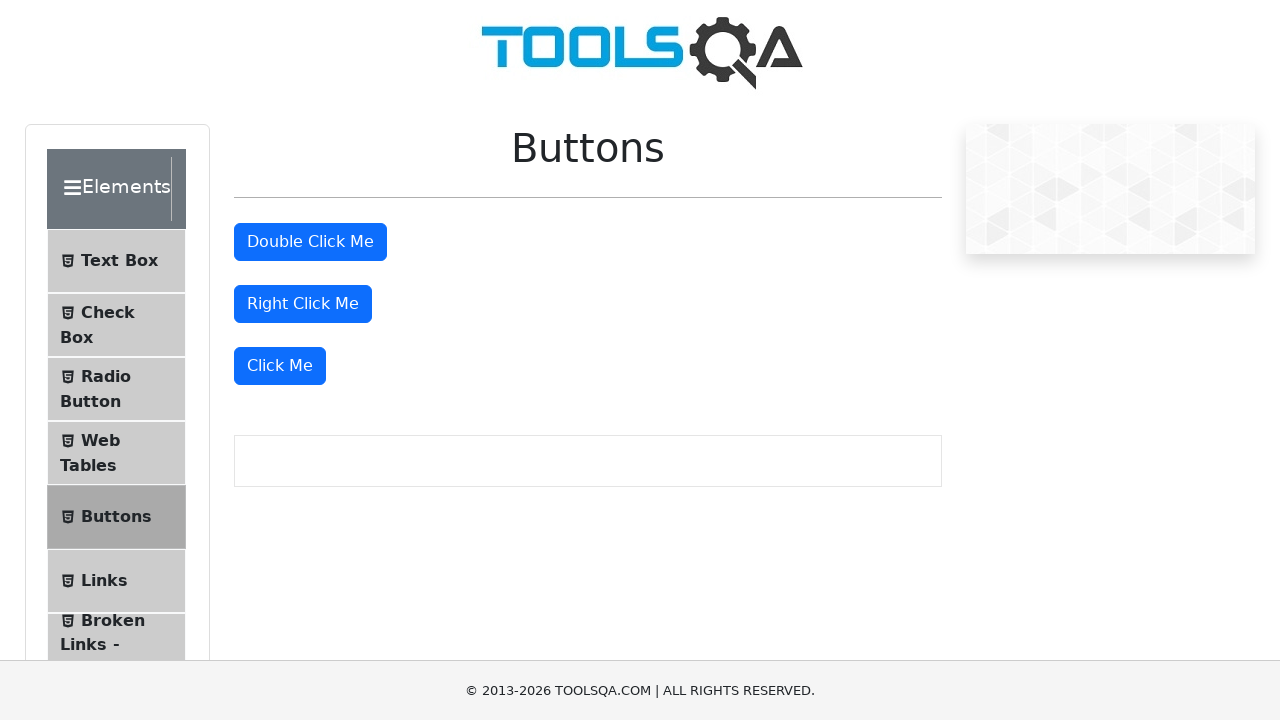

Double-clicked the double click button at (310, 242) on #doubleClickBtn
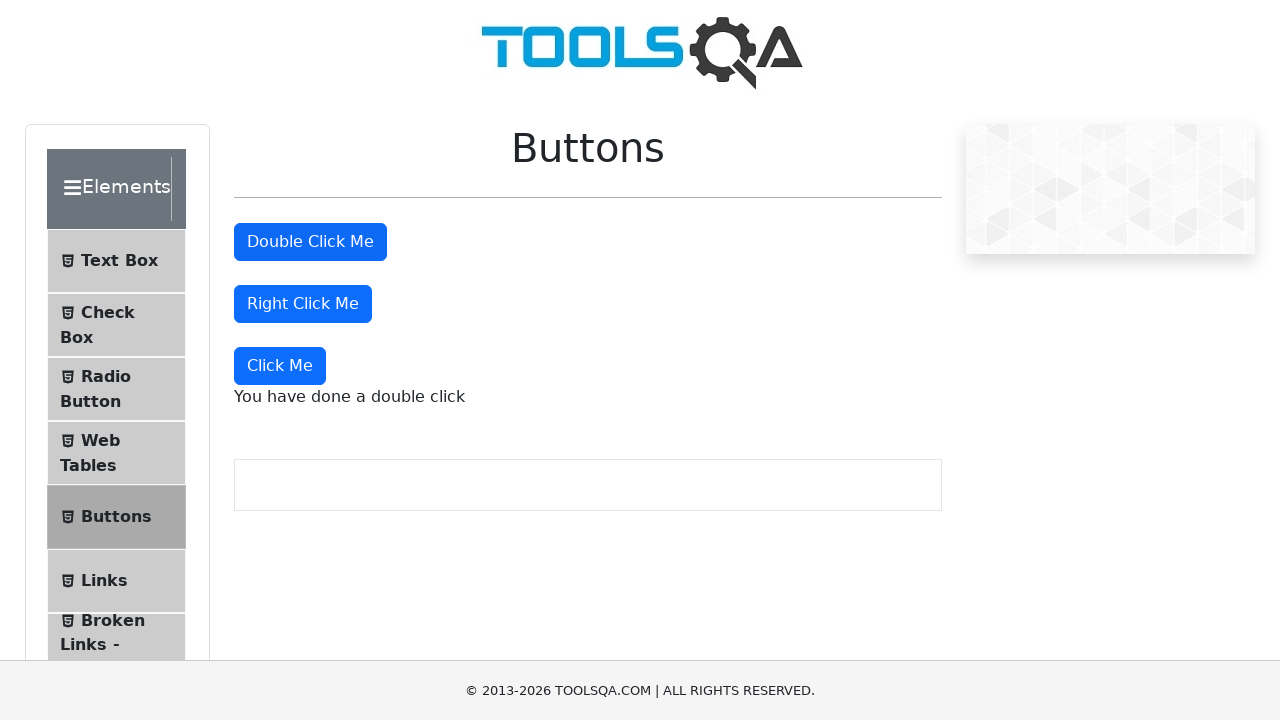

Right-clicked (context clicked) the right click button at (303, 304) on #rightClickBtn
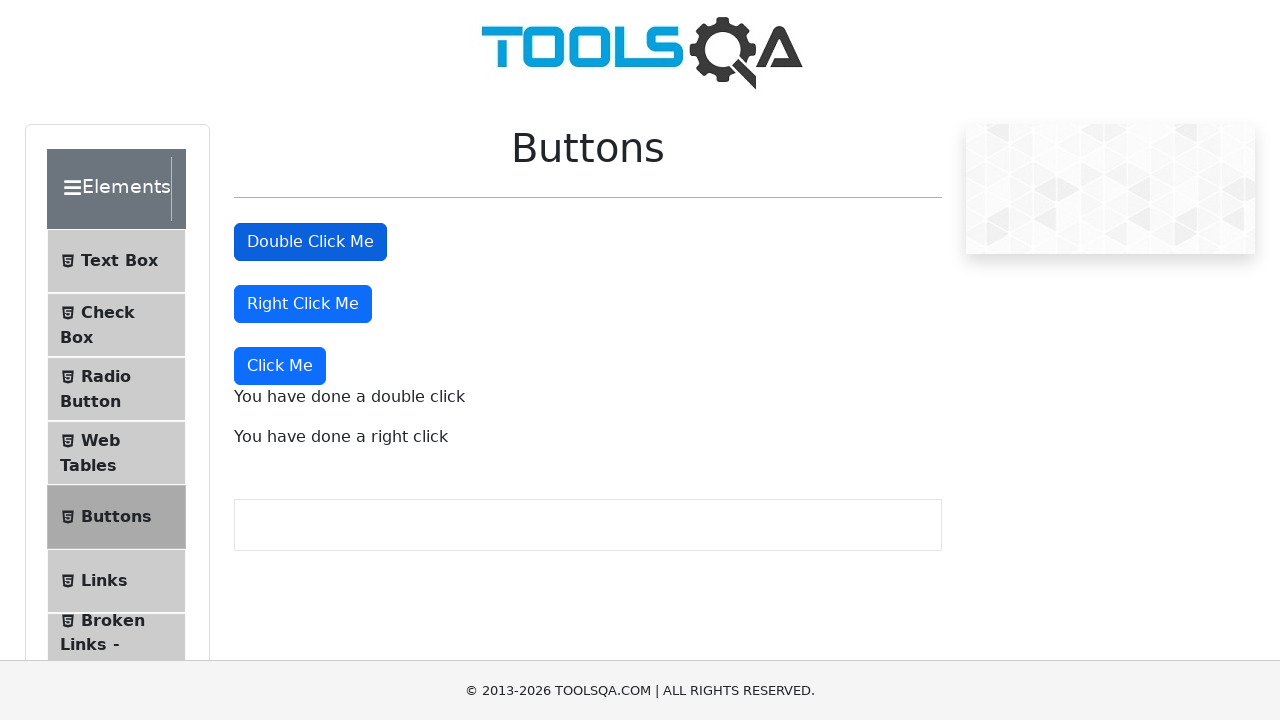

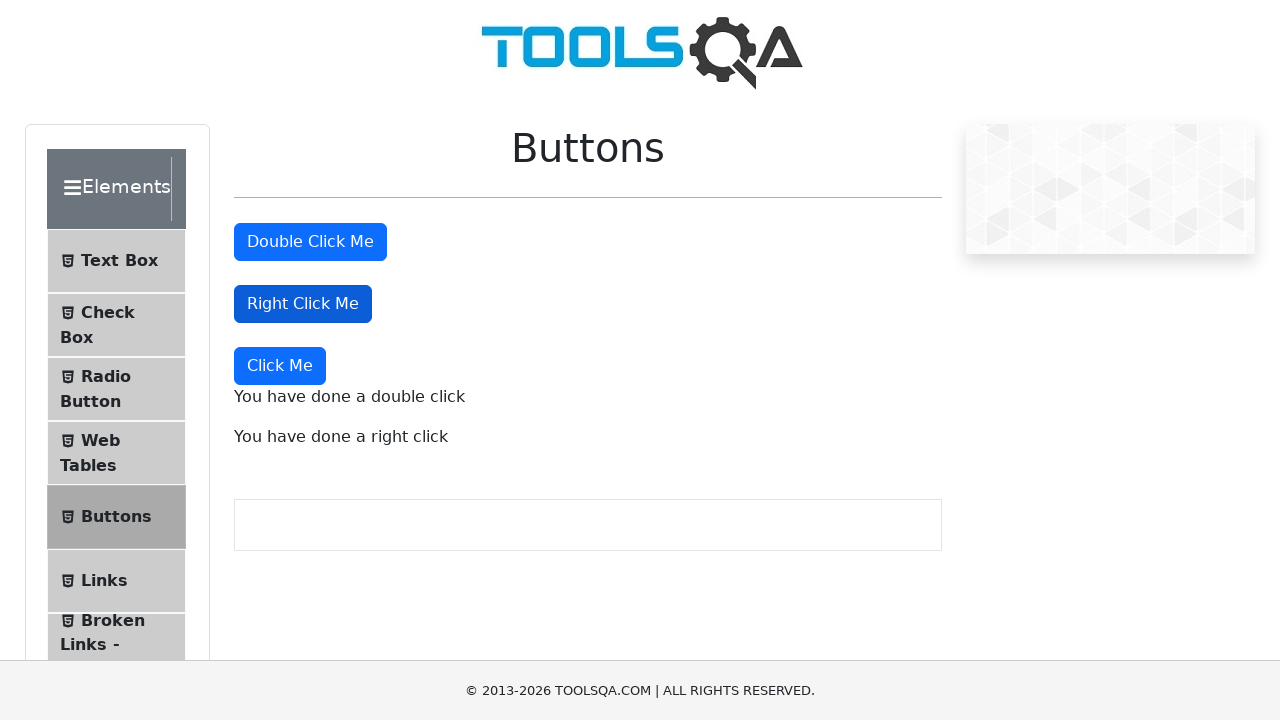